Navigates to Decathlon Singapore men's shoes category page, waits for products to load, and clicks the "View More" button to load additional products.

Starting URL: https://www.decathlon.sg/c/men/shoes.html

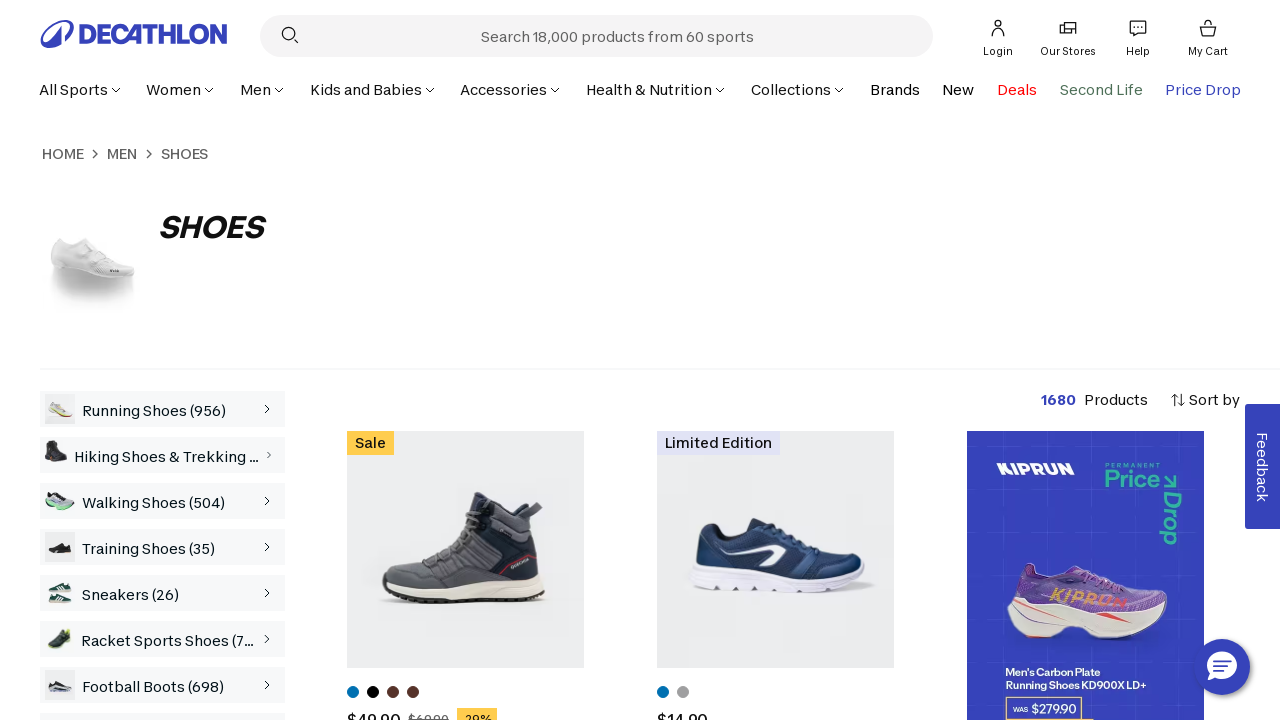

Waited 5 seconds for page to fully load
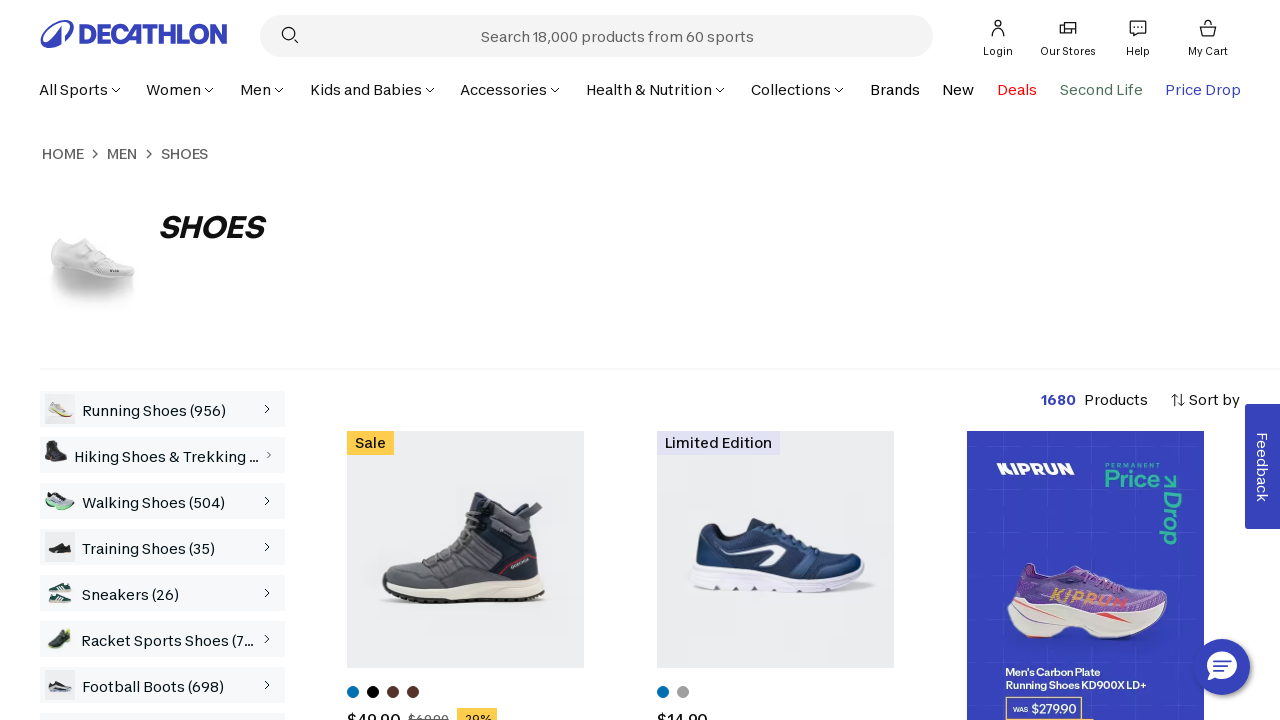

Product cards loaded and visible
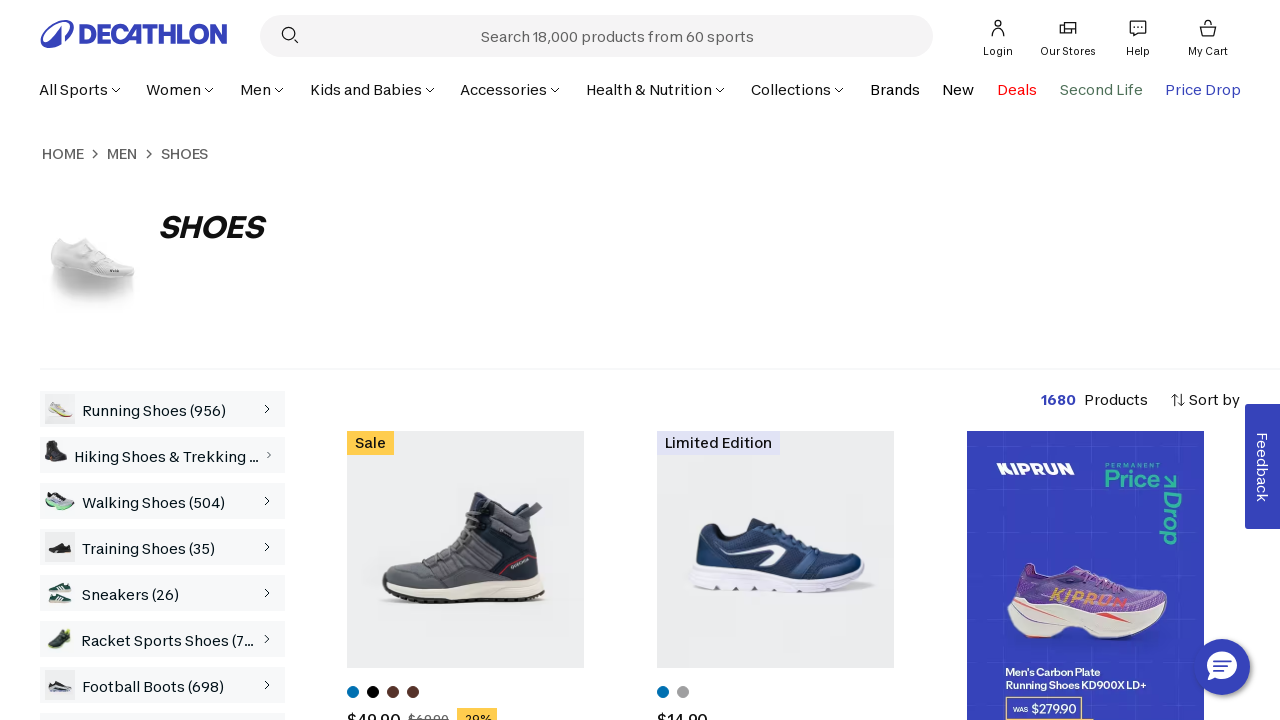

Clicked 'View More' button to load additional products
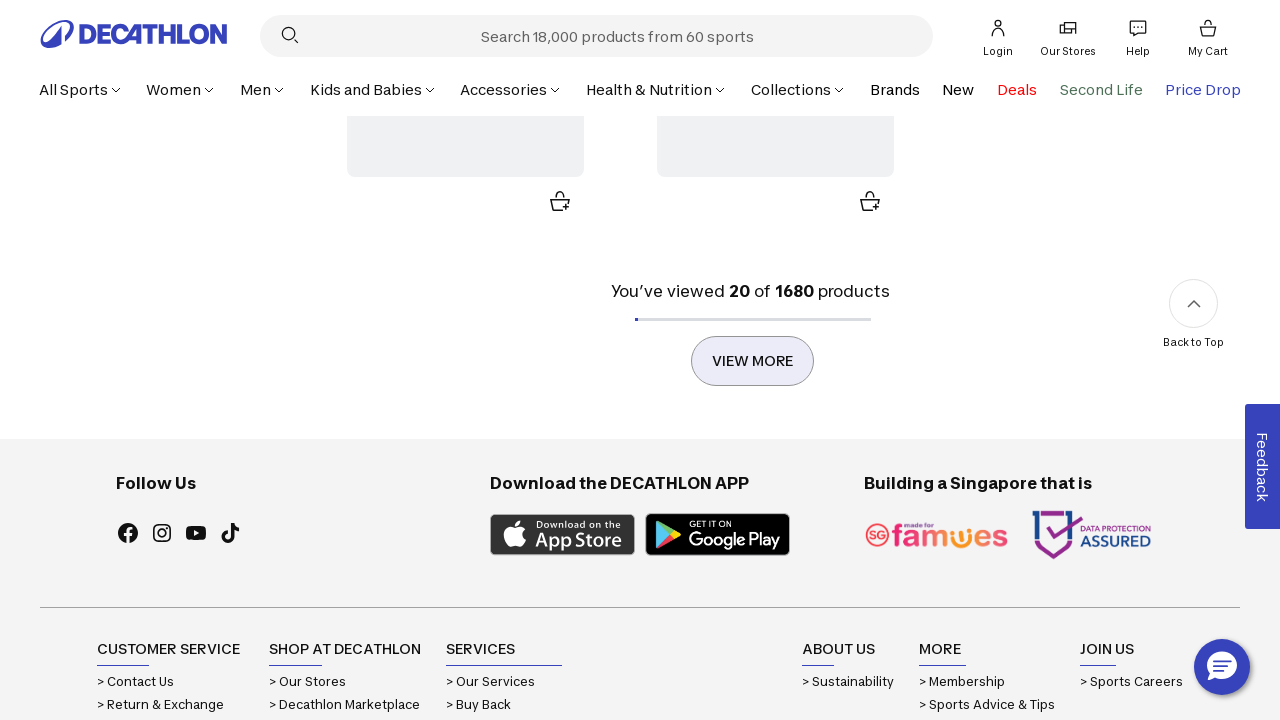

Scrolled to bottom of page
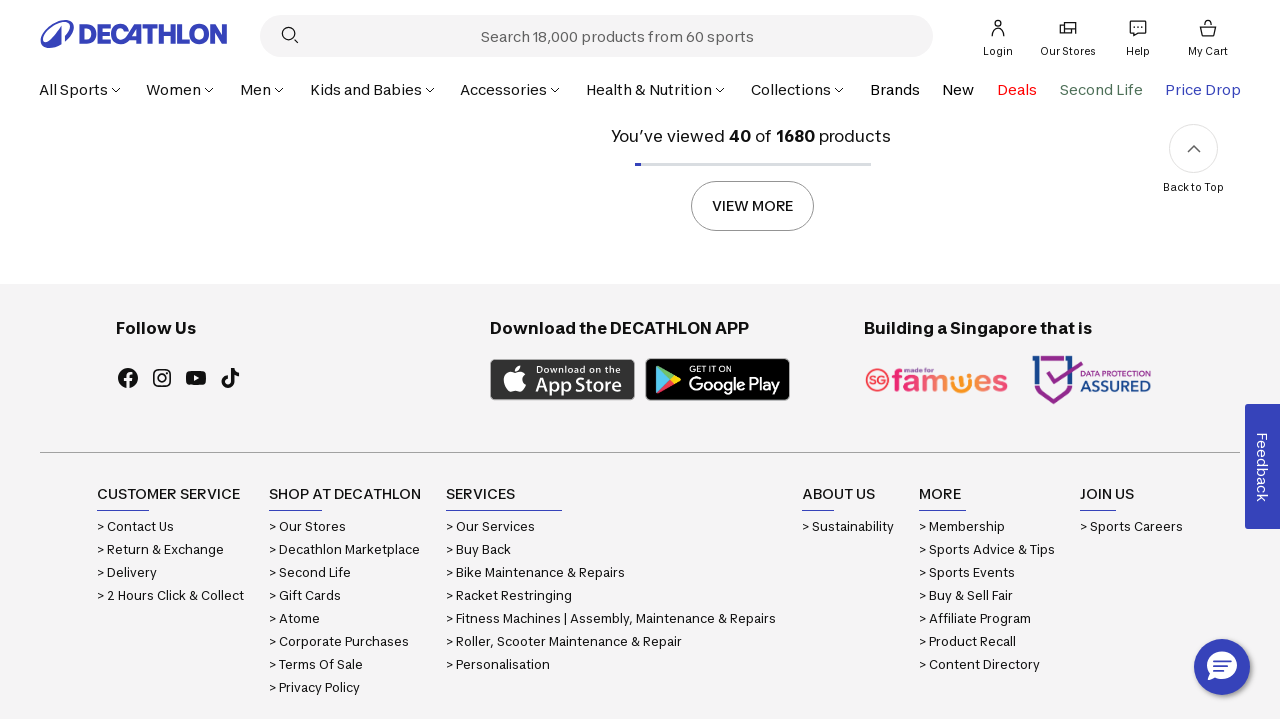

Waited 3 seconds for additional products to load
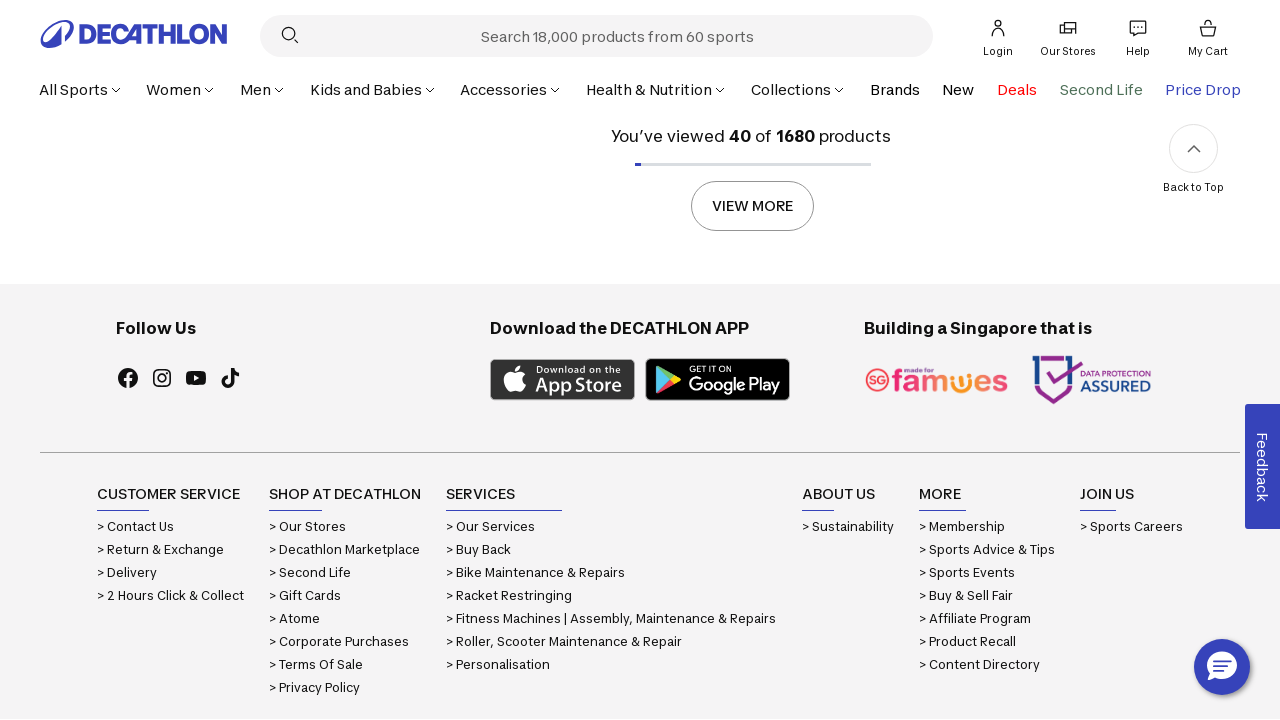

Confirmed additional product cards loaded
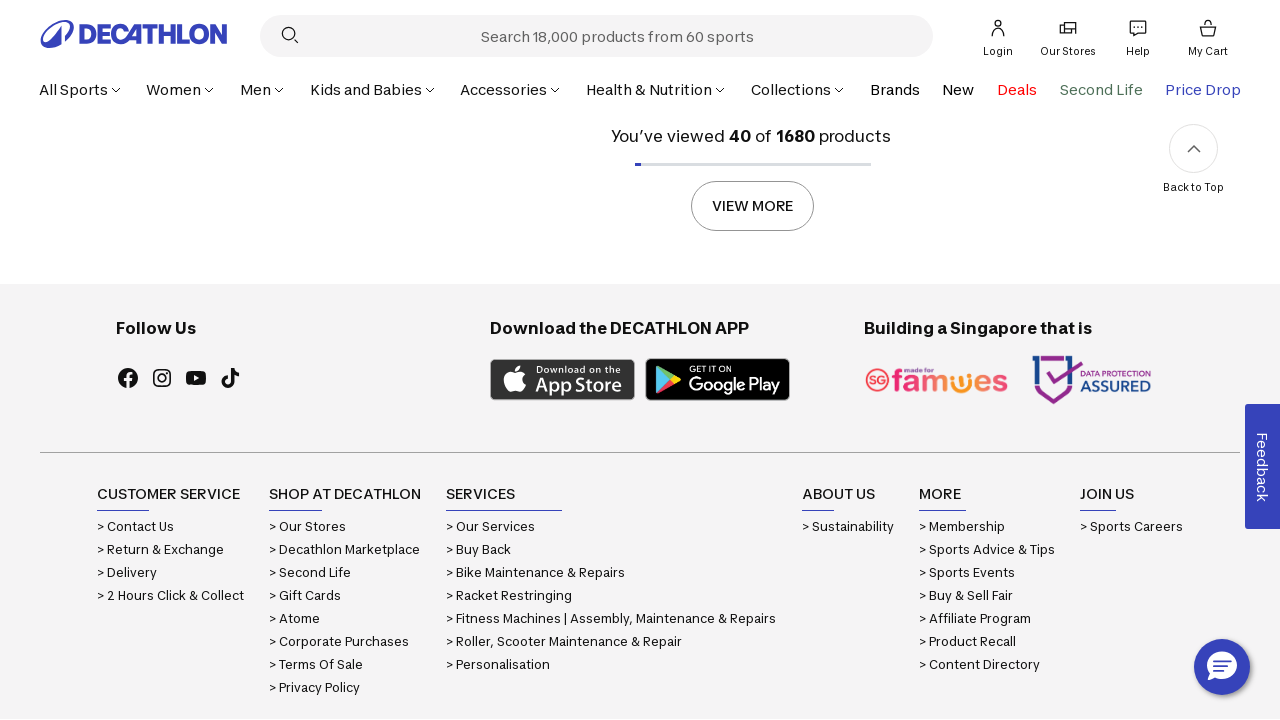

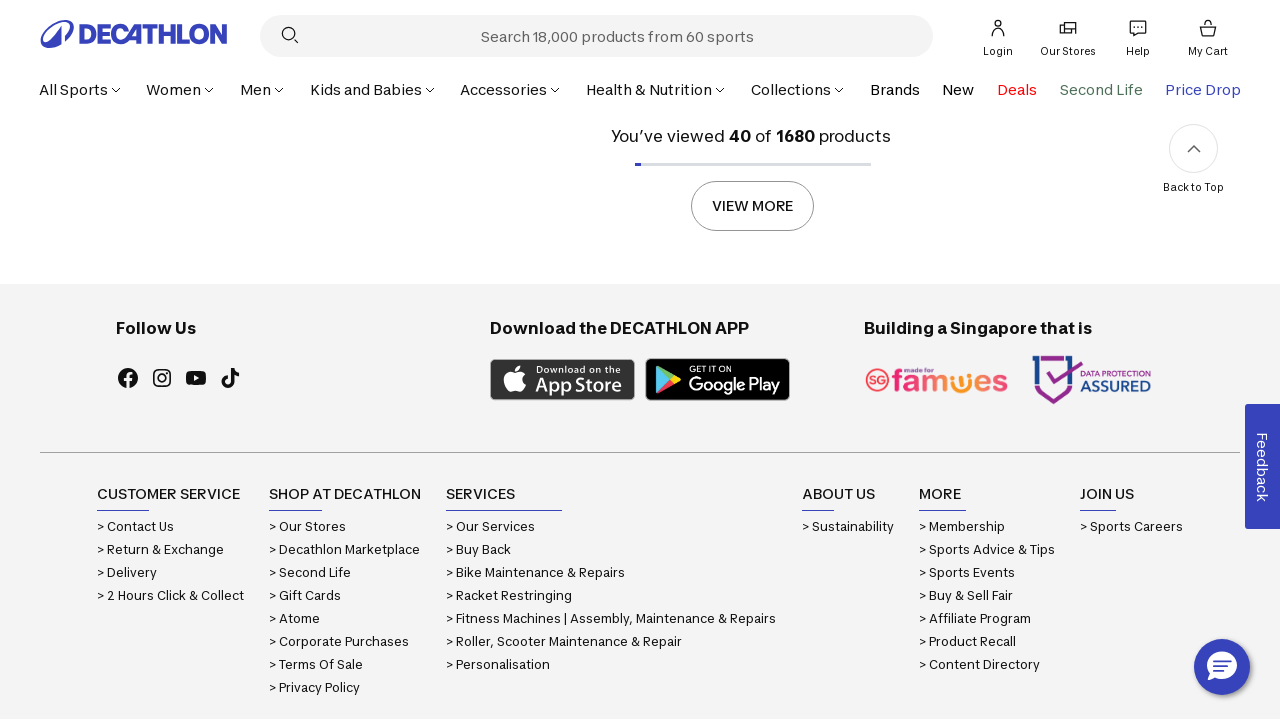